Solves a math problem on a form by calculating a value, filling in the answer, selecting checkboxes and radio buttons, then submitting the form

Starting URL: https://suninjuly.github.io/math.html

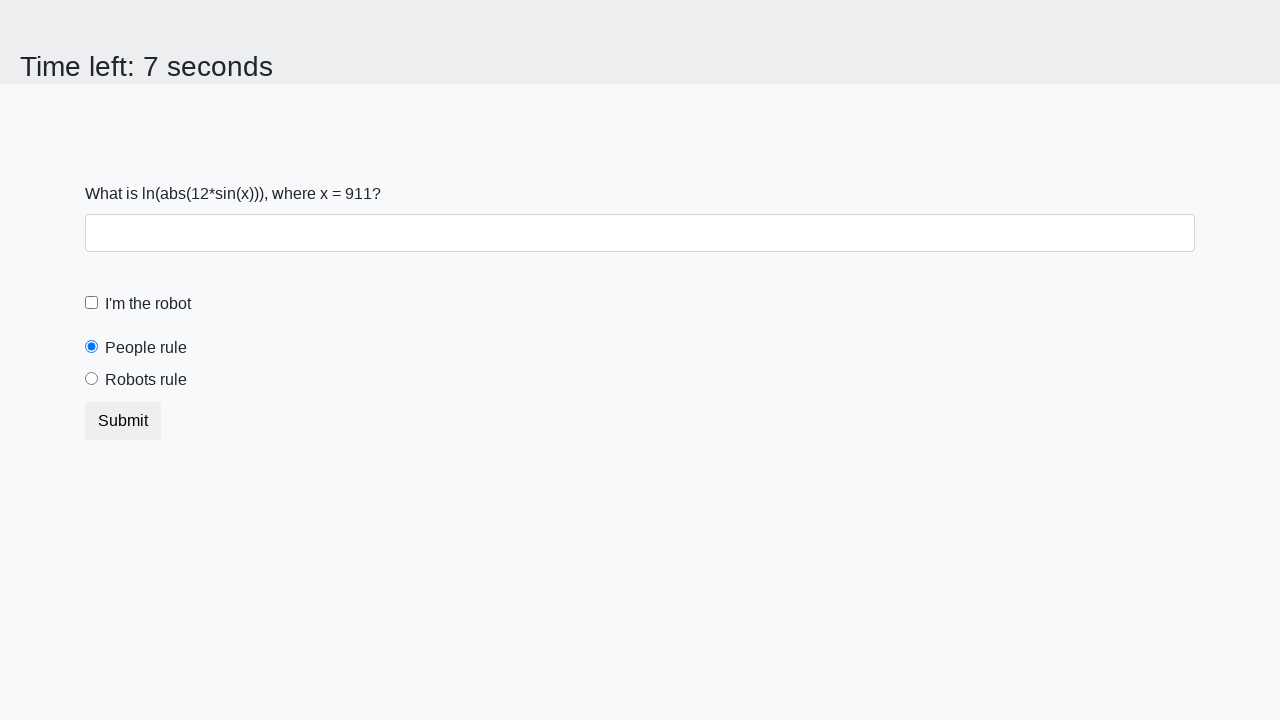

Retrieved x value from input_value element
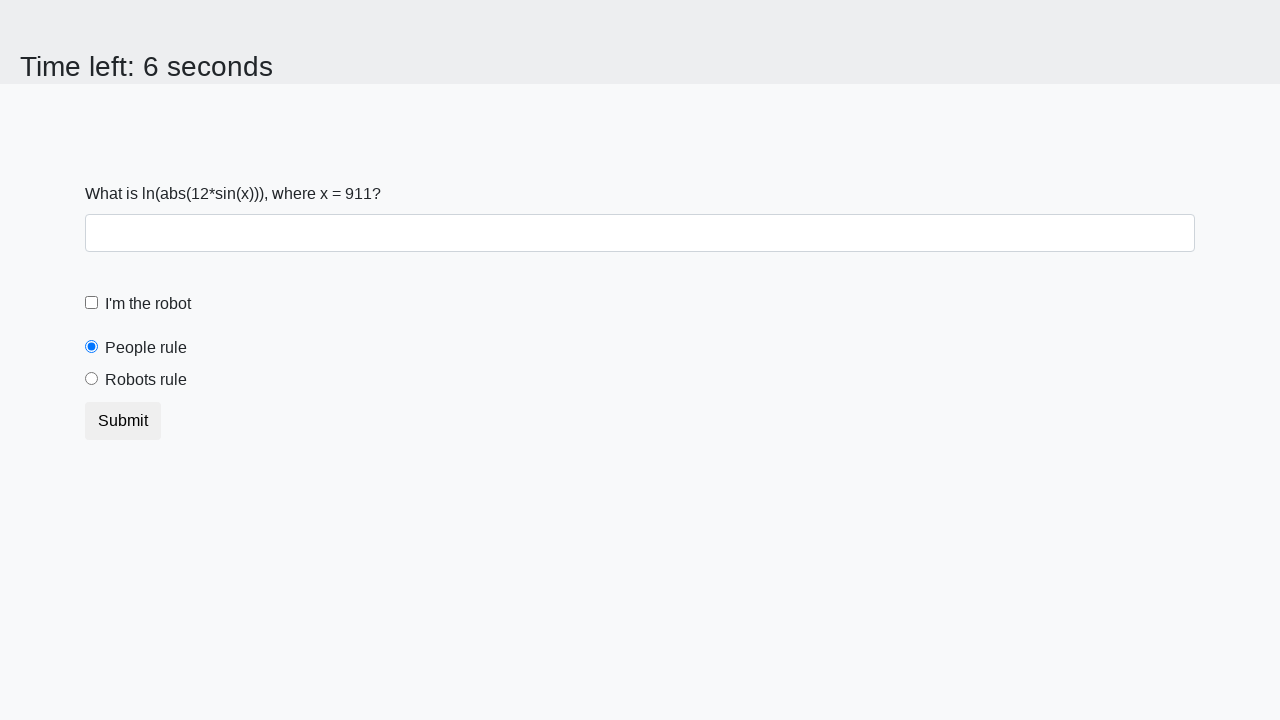

Calculated answer y = -0.2984586925861262 using math formula
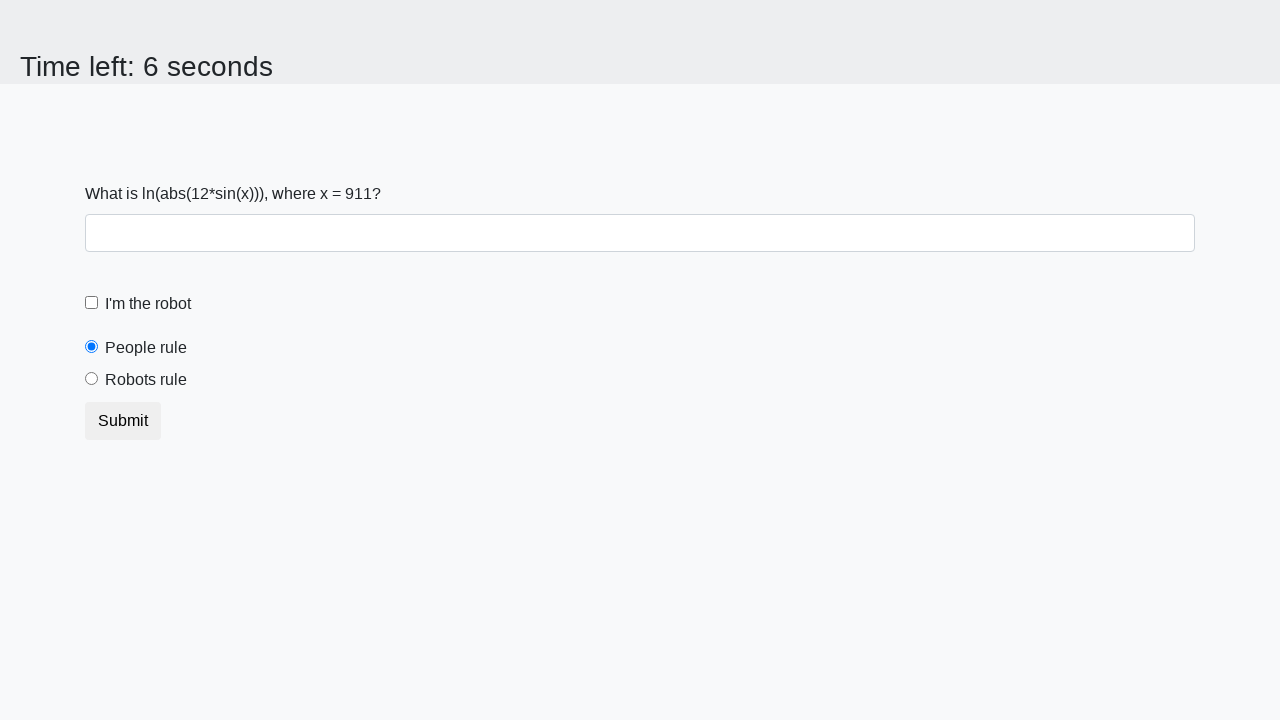

Filled answer field with calculated value on #answer
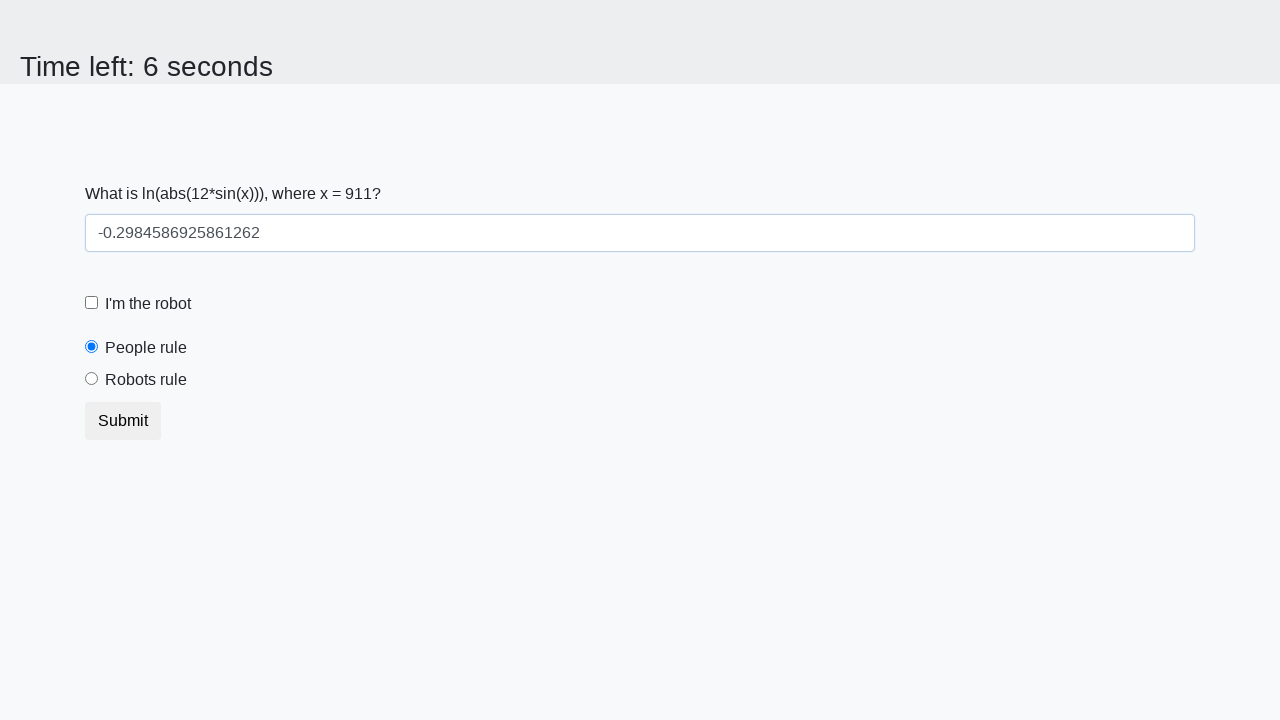

Clicked robot checkbox at (92, 303) on #robotCheckbox
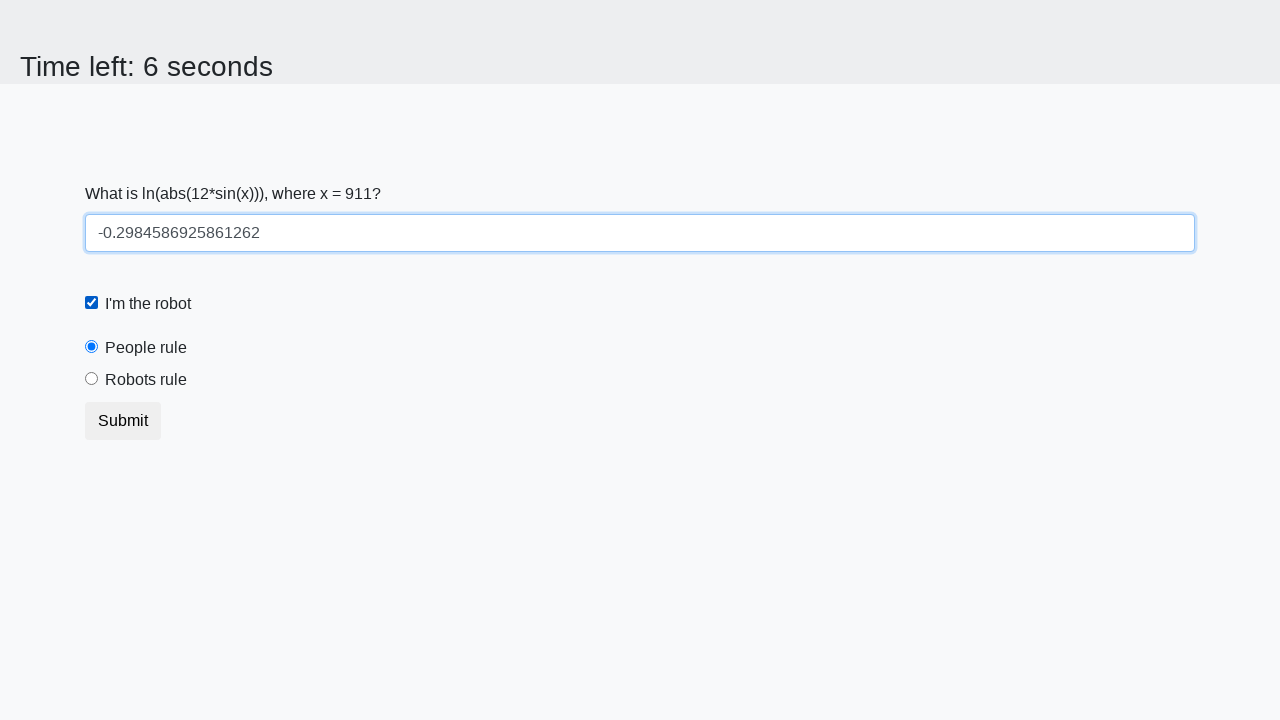

Clicked robots rule radio button at (146, 380) on [for='robotsRule']
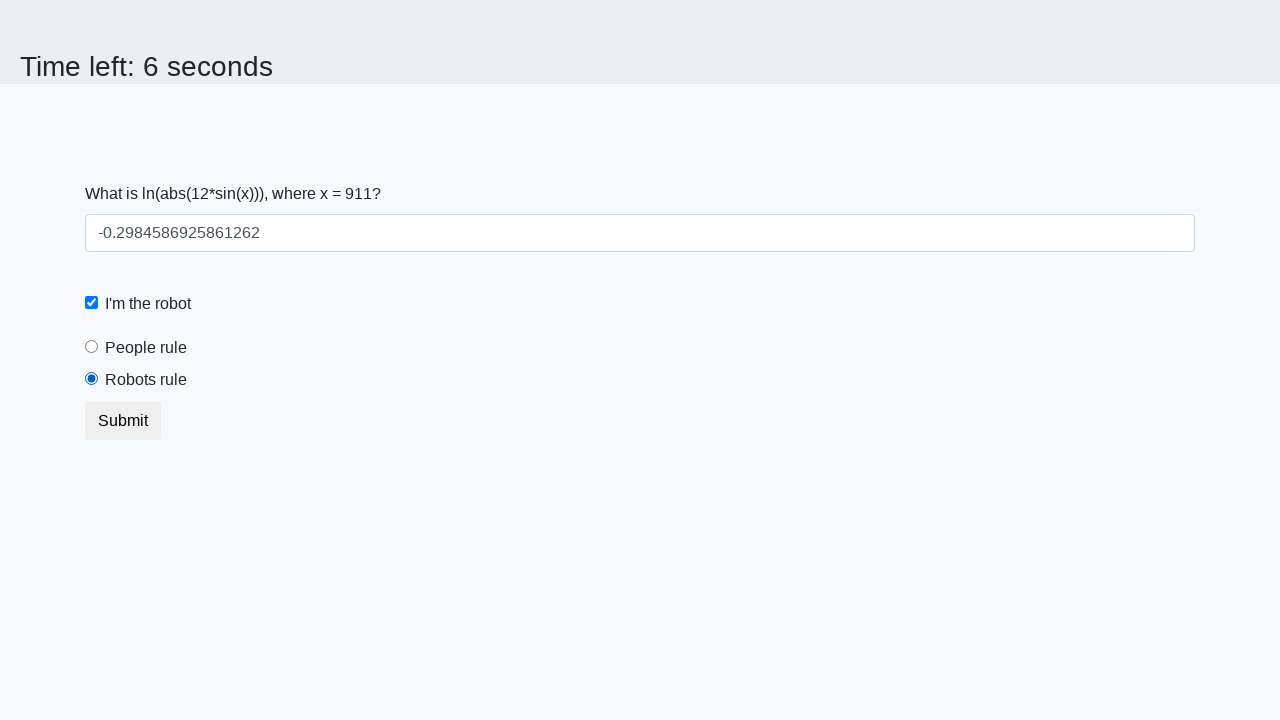

Clicked submit button to submit form at (123, 421) on .btn-default
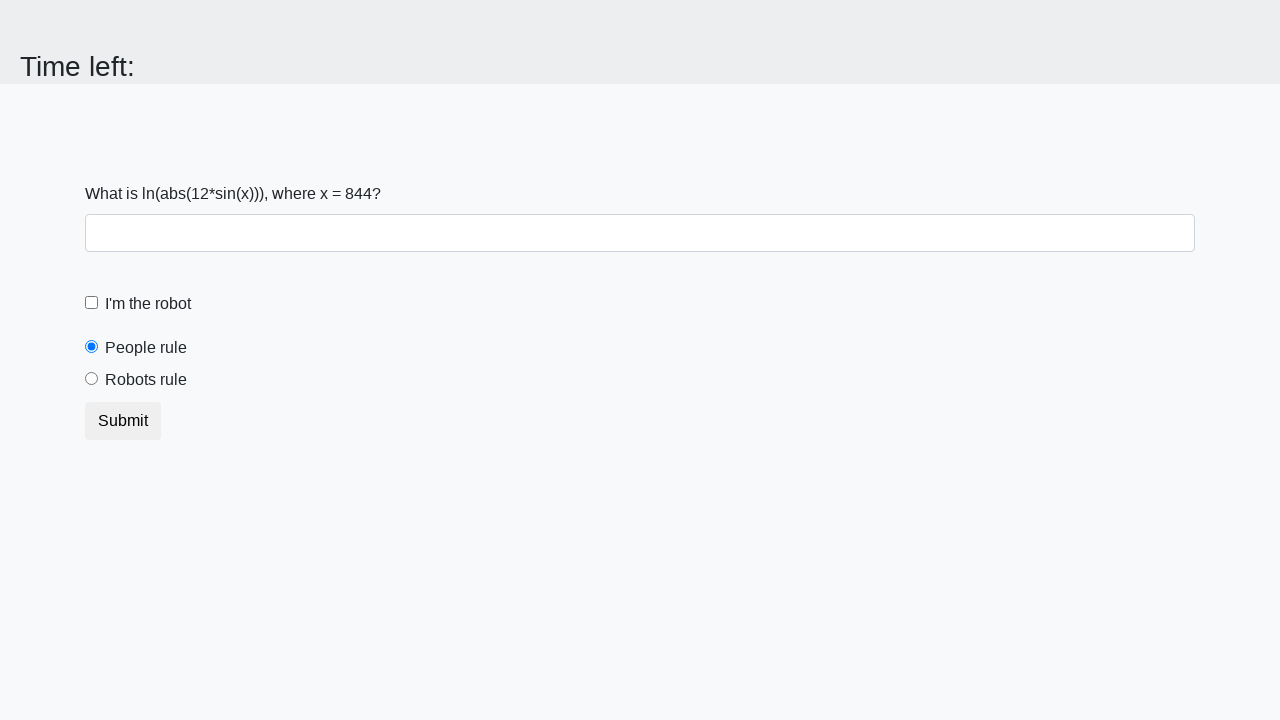

Waited 2000ms for form submission result
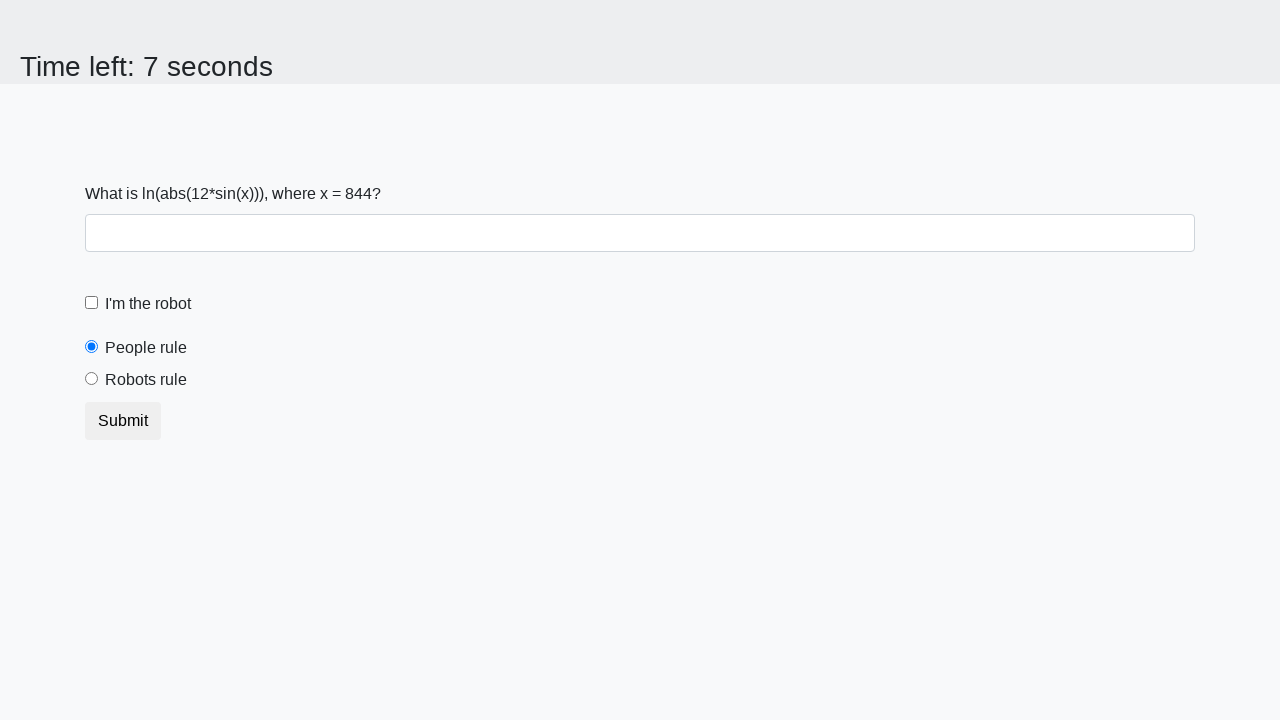

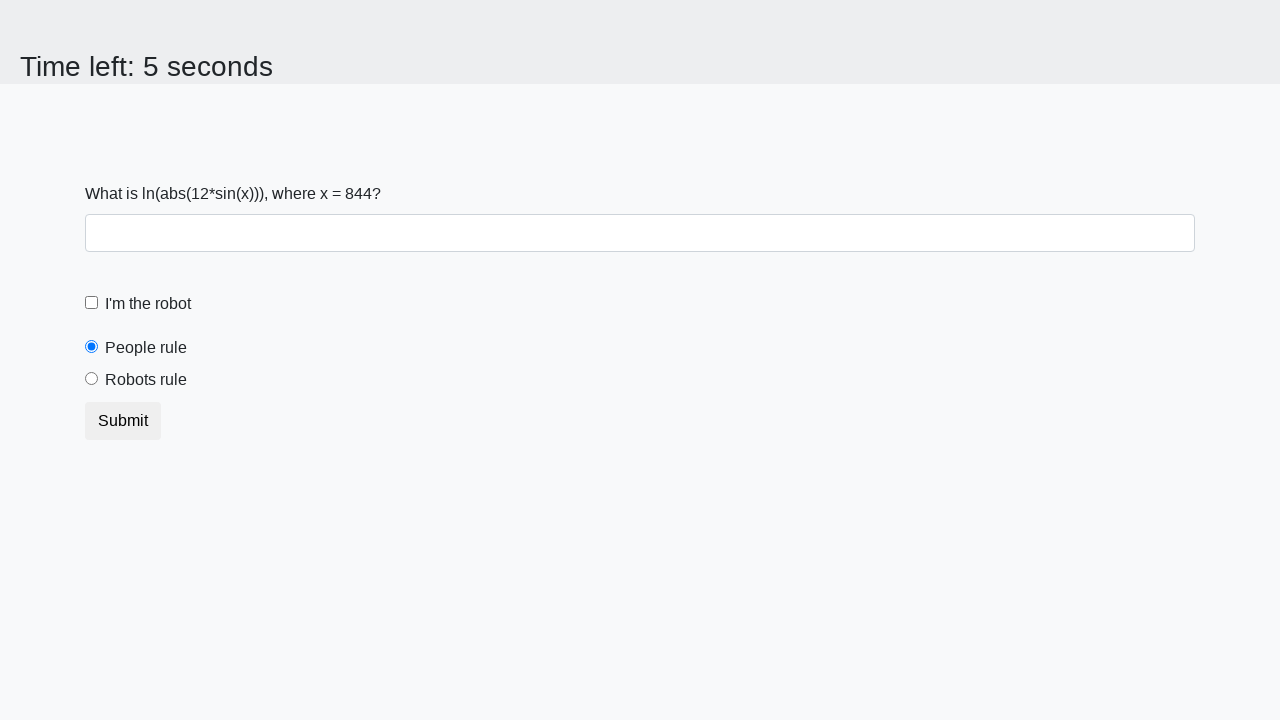